Tests navigation to the products page on automationexercise.com and verifies the URL and header are correct

Starting URL: https://automationexercise.com

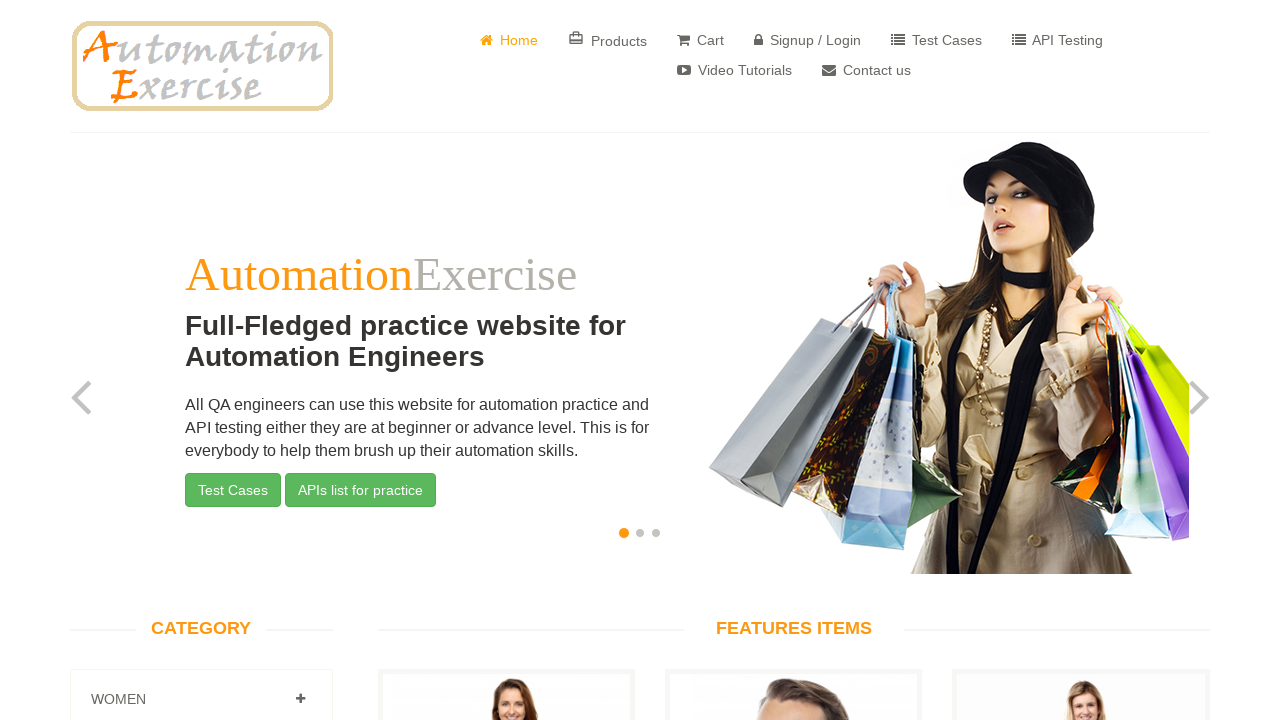

Clicked products link at (608, 40) on a[href='/products']
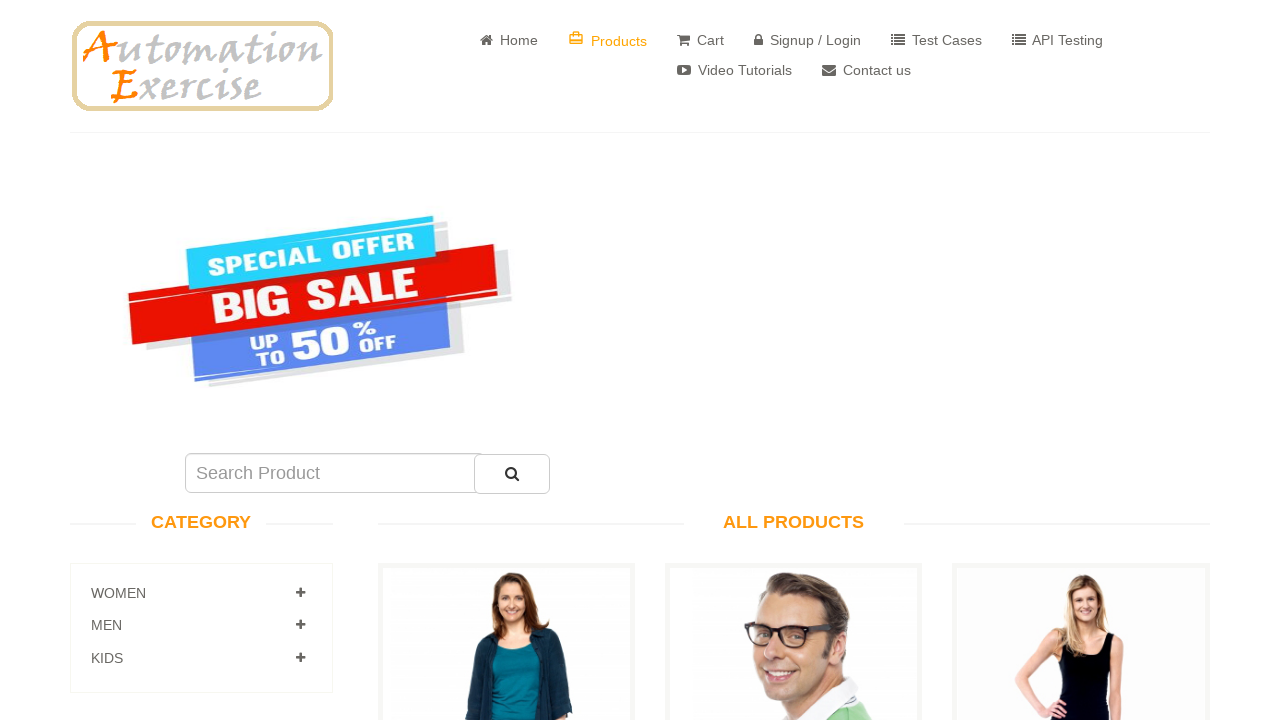

Waited 1 second for page to load
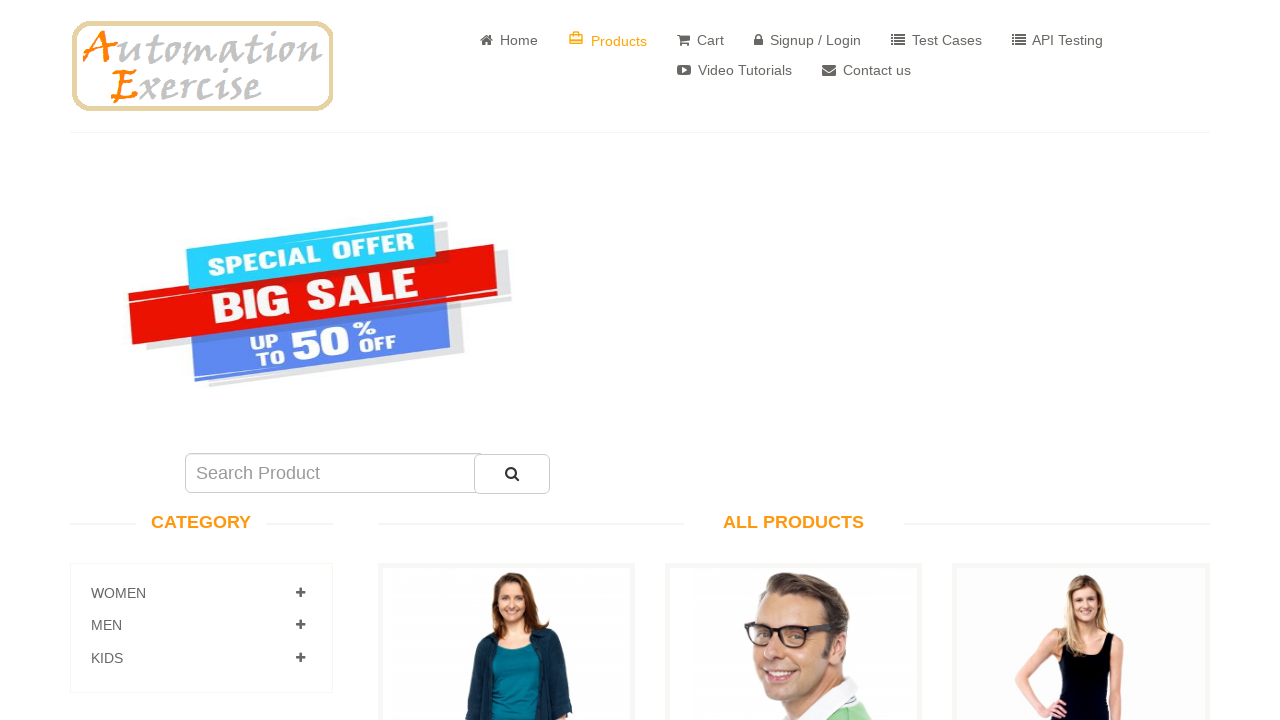

Removed ads from page using JavaScript
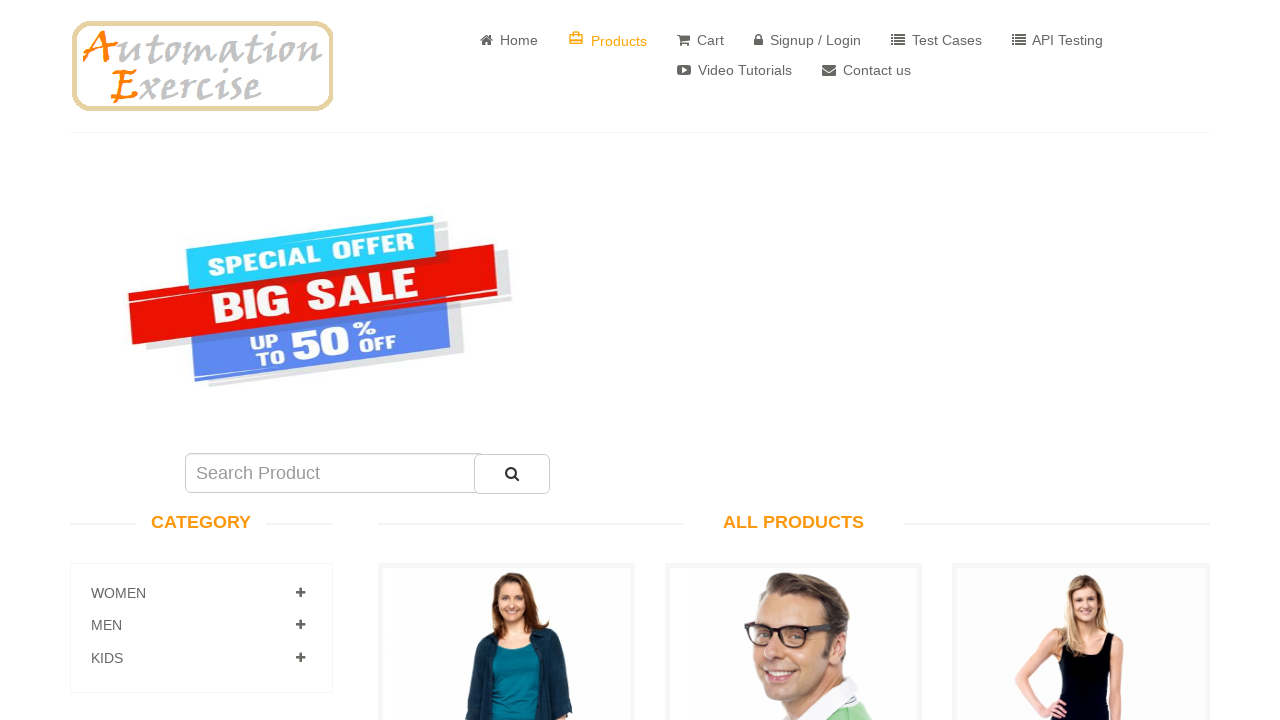

Products page header loaded successfully
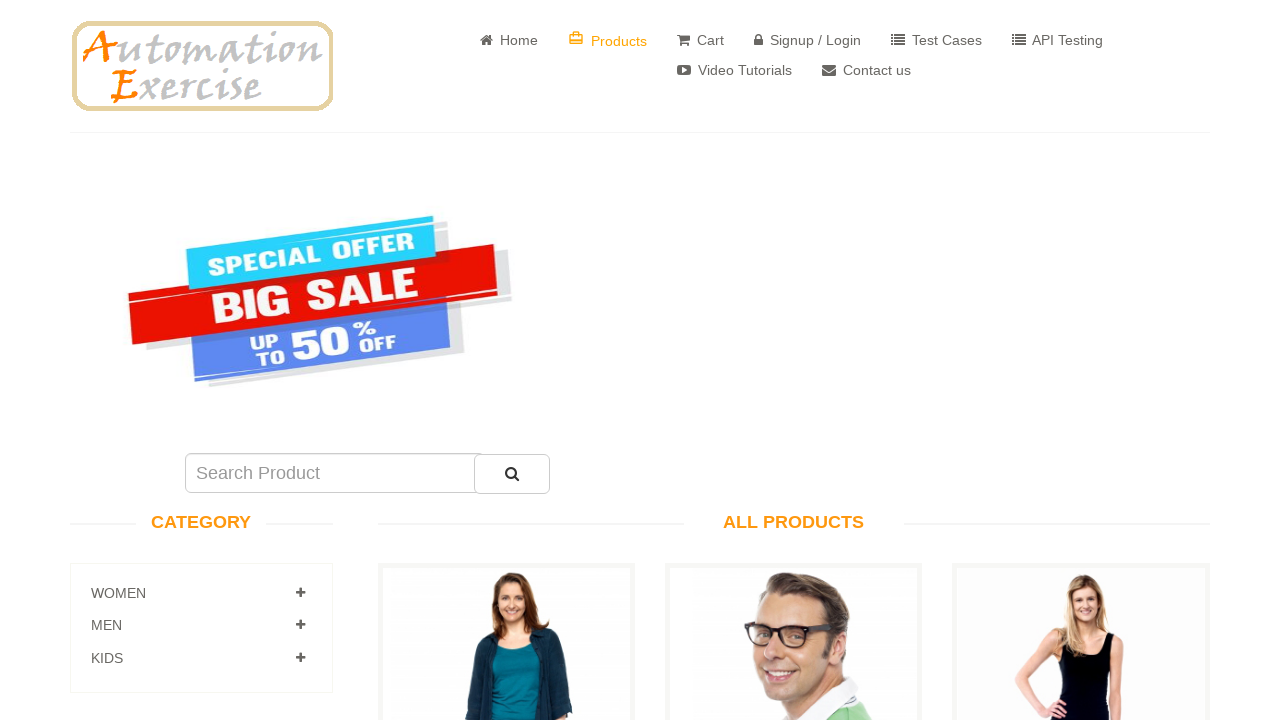

Verified navigation to https://automationexercise.com/products
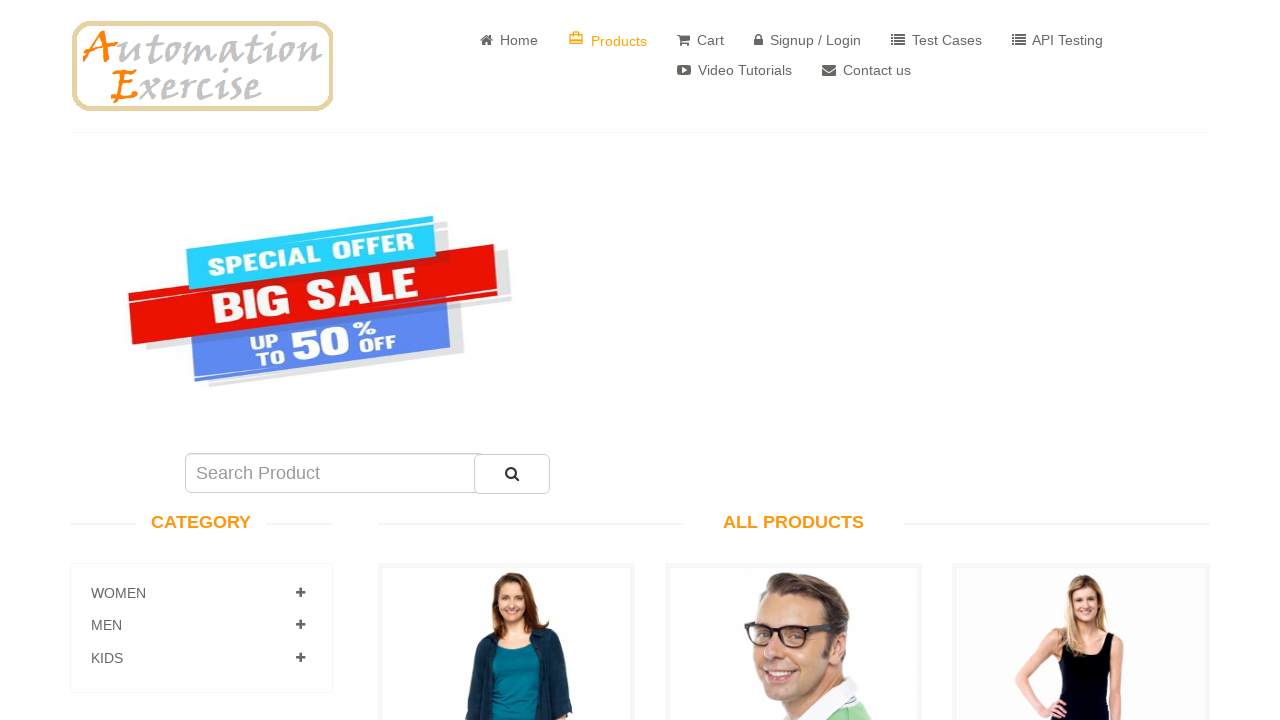

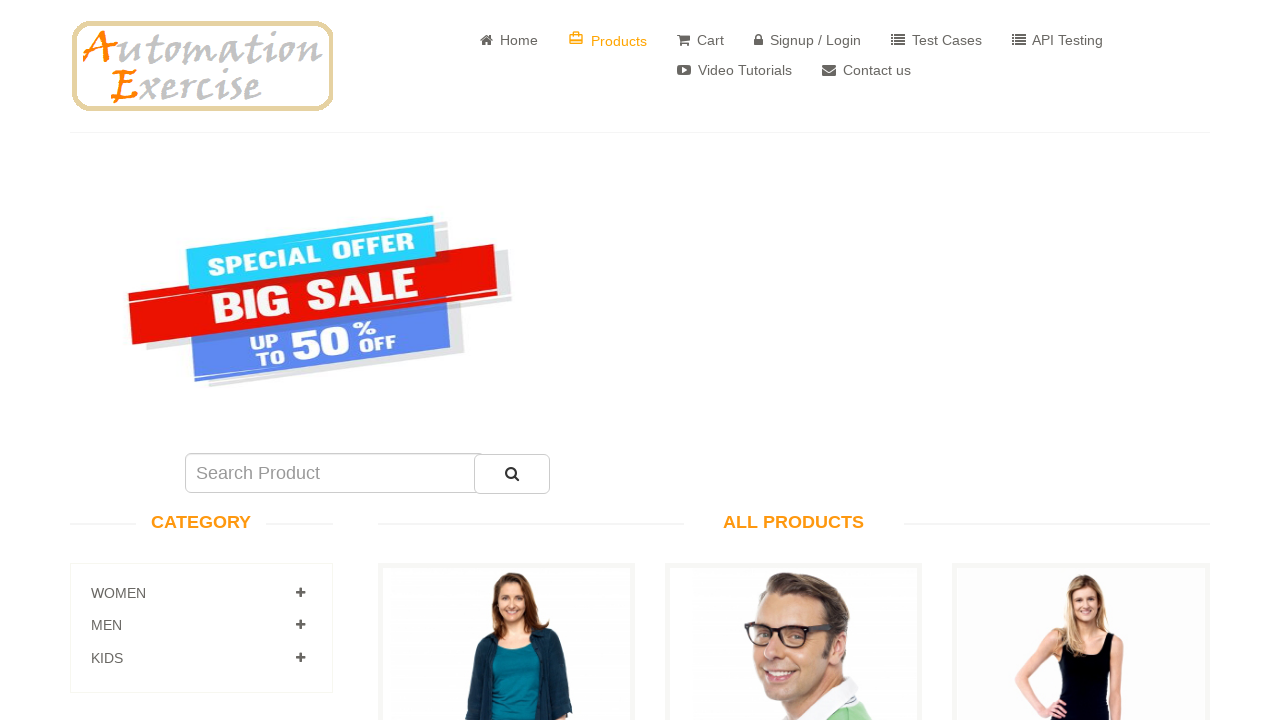